Fills out a student registration form with personal details including name, email, gender, phone number, date of birth, subjects, hobbies, address, and state/city selection, then submits the form.

Starting URL: https://demoqa.com/automation-practice-form

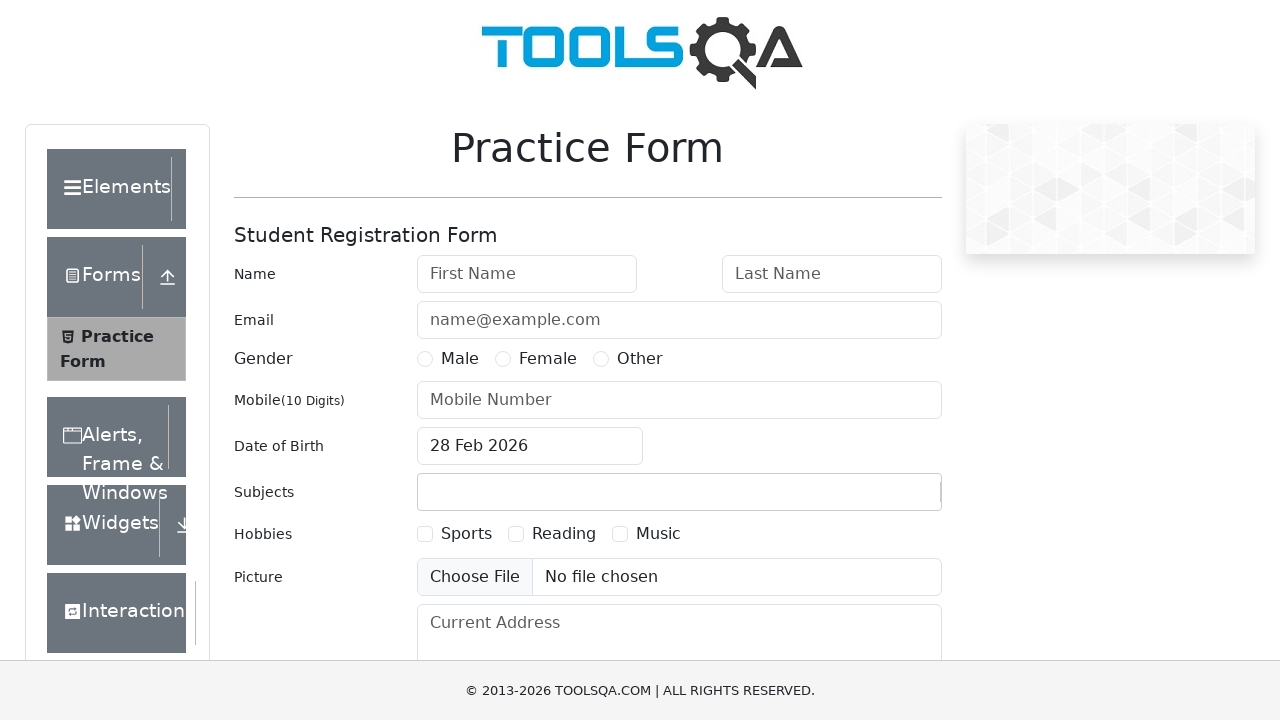

Student registration form loaded
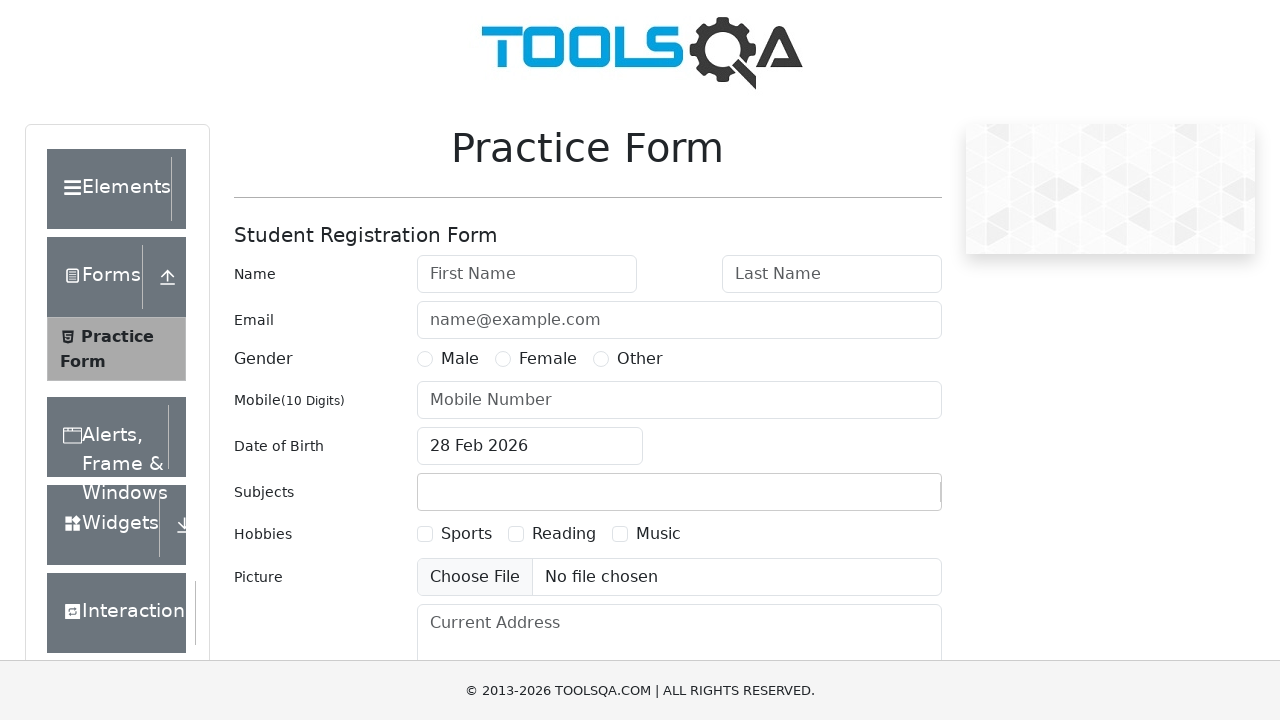

Removed footer element
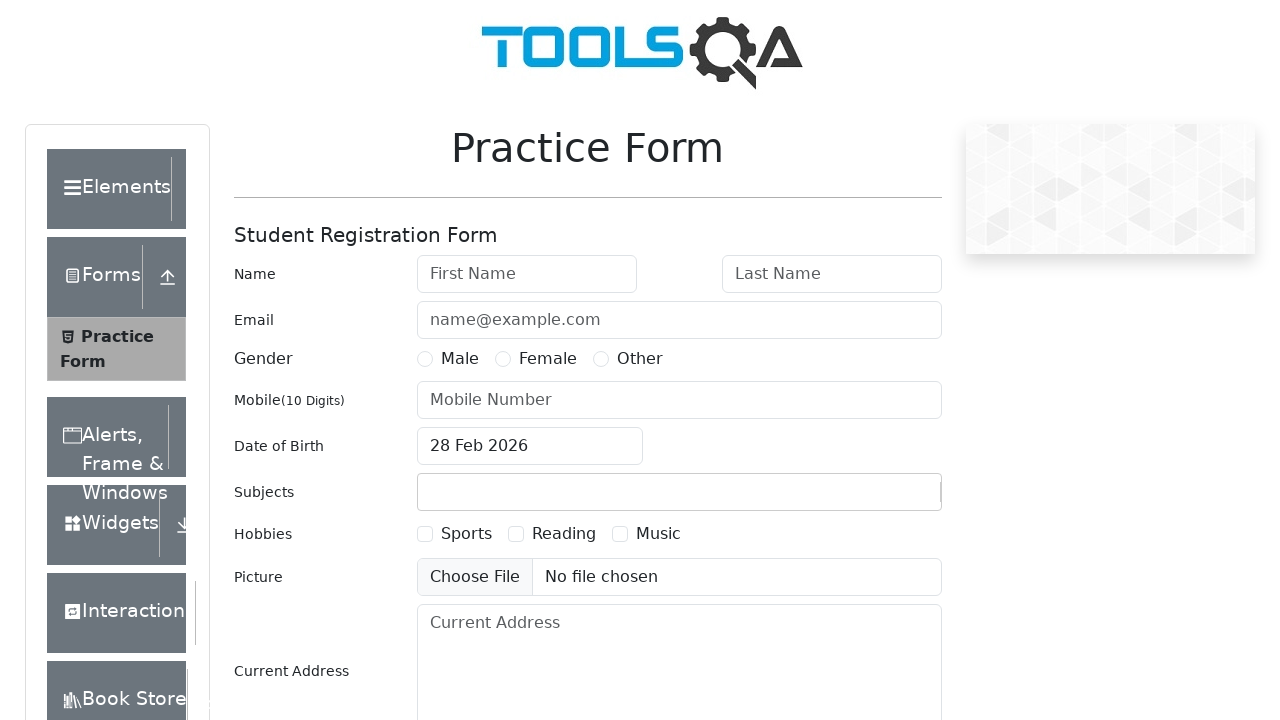

Removed fixed banner element
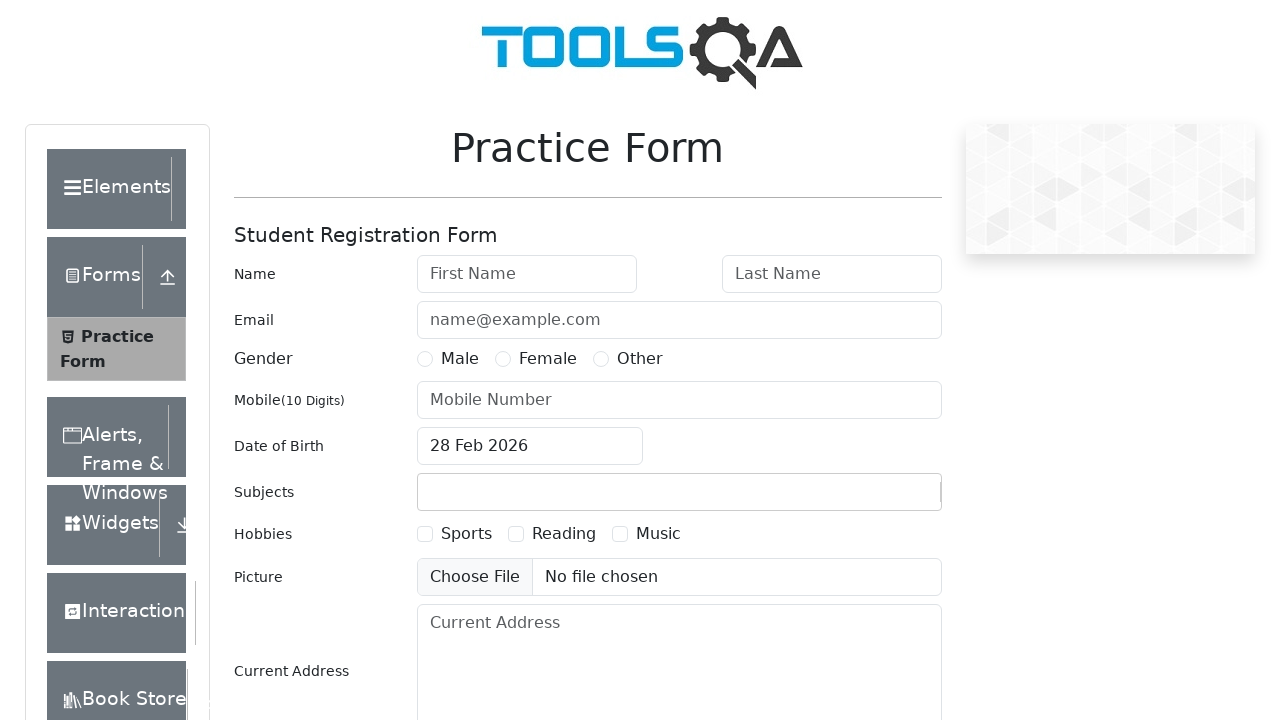

Filled first name field with 'Egor' on #firstName
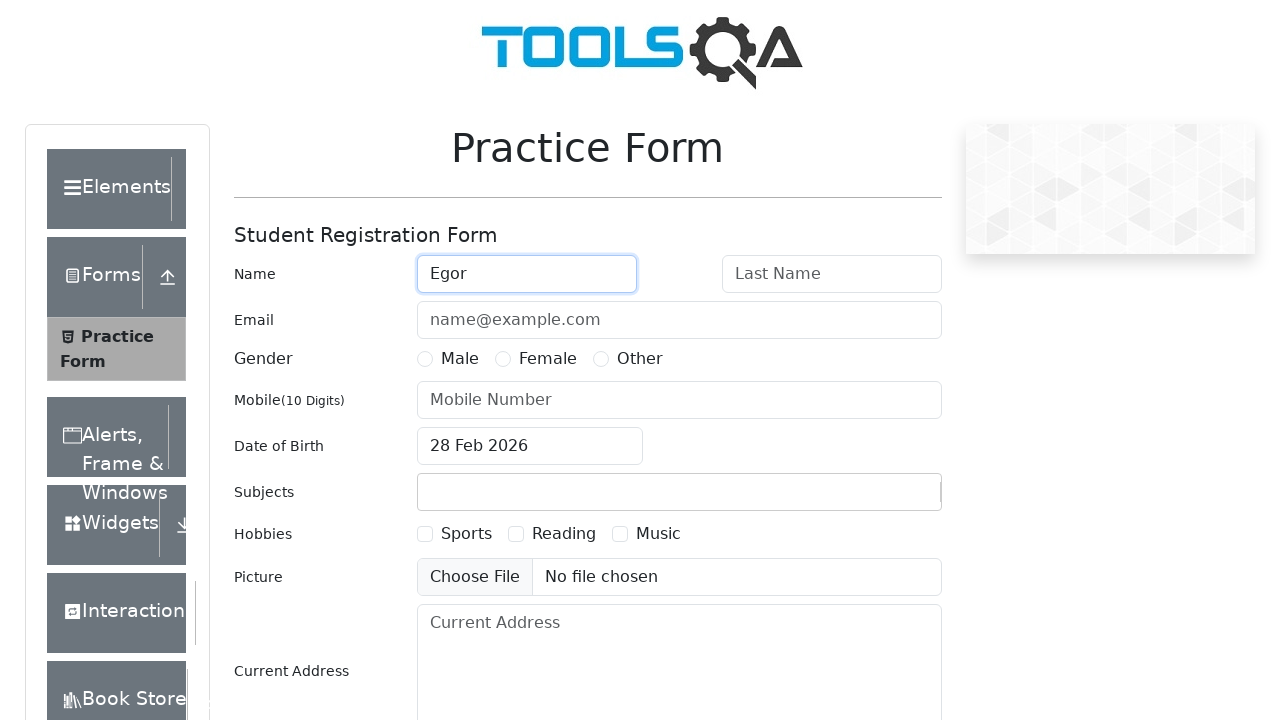

Filled last name field with 'Egorov' on #lastName
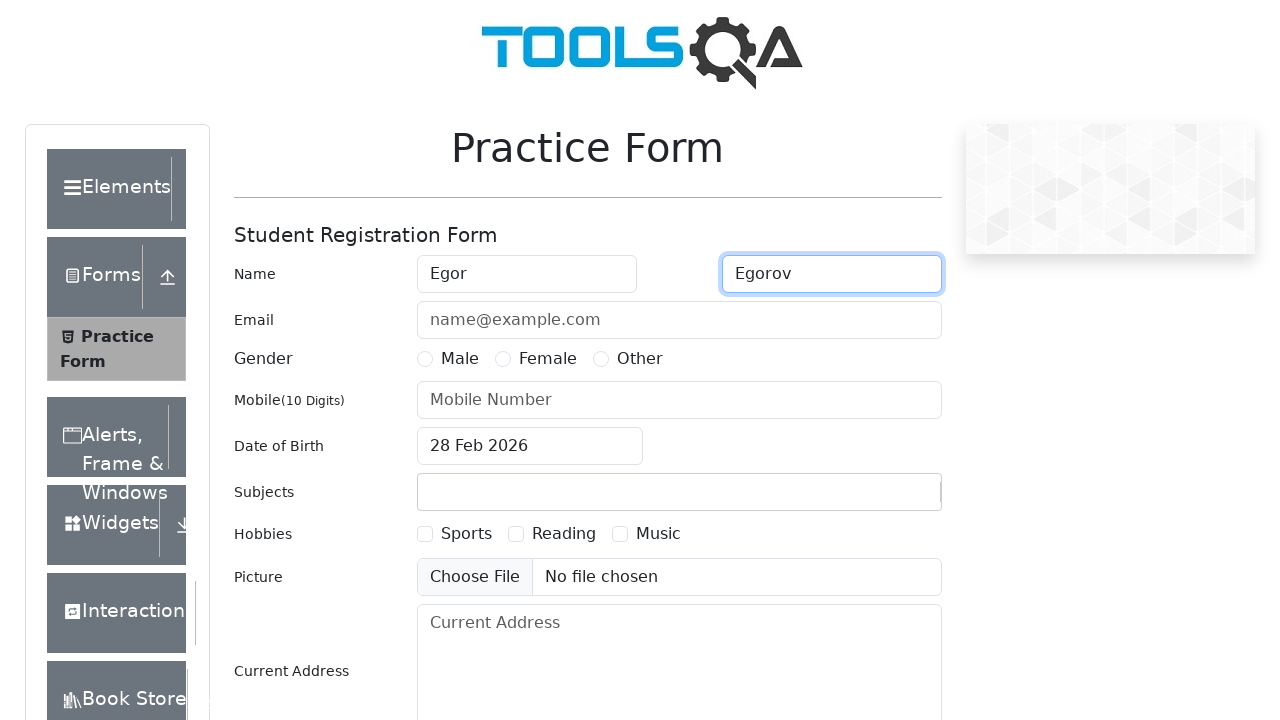

Filled email field with 'Egor@egor.com' on #userEmail
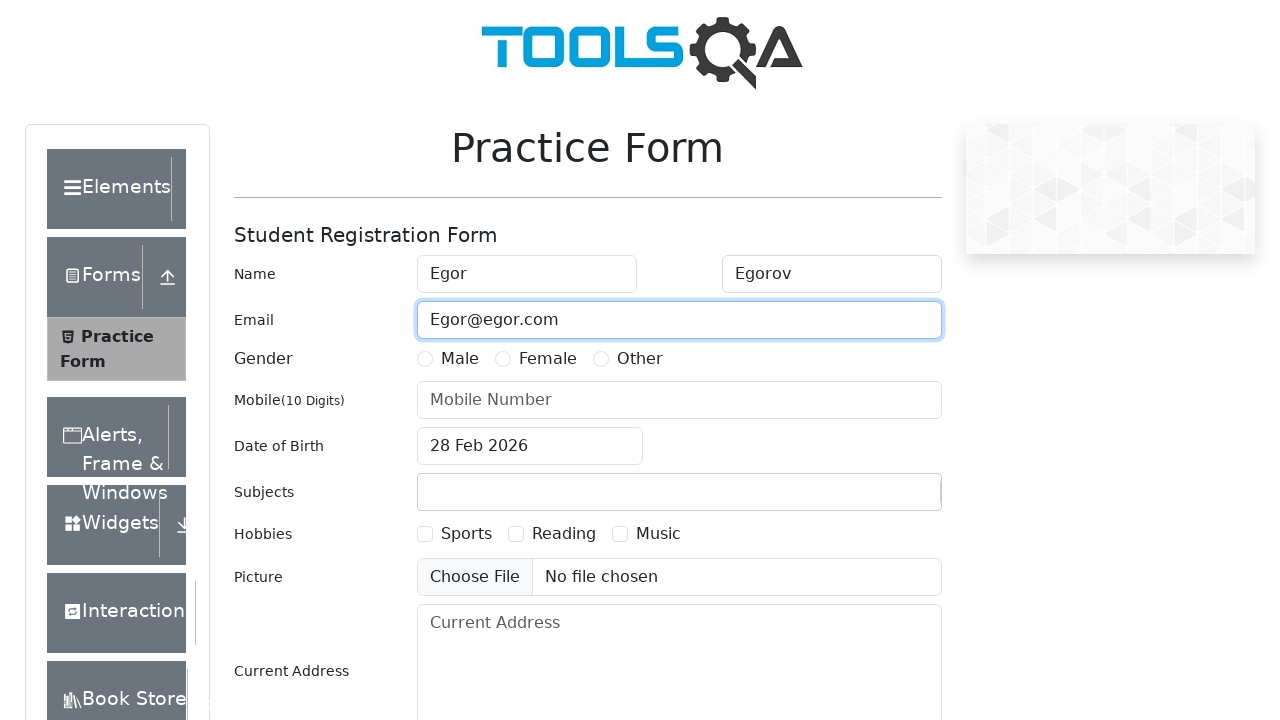

Selected gender as Male at (460, 359) on #genterWrapper >> text=Male
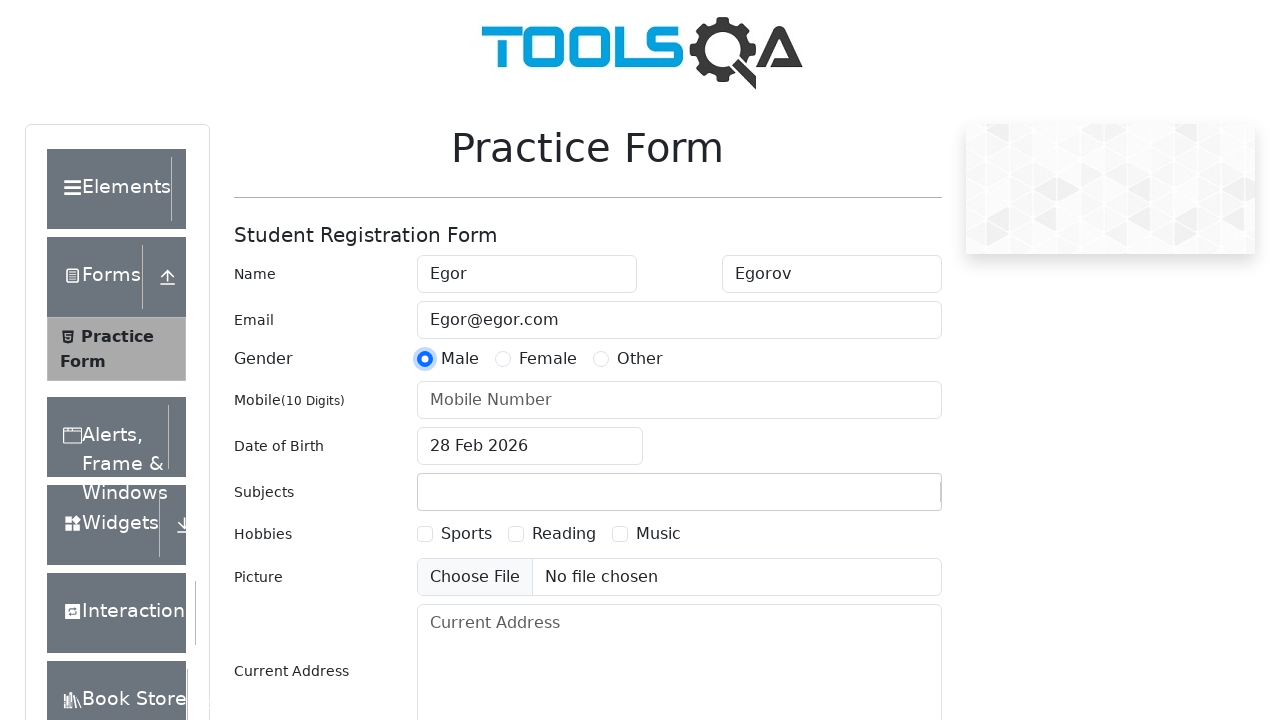

Filled phone number field with '0123456789' on #userNumber
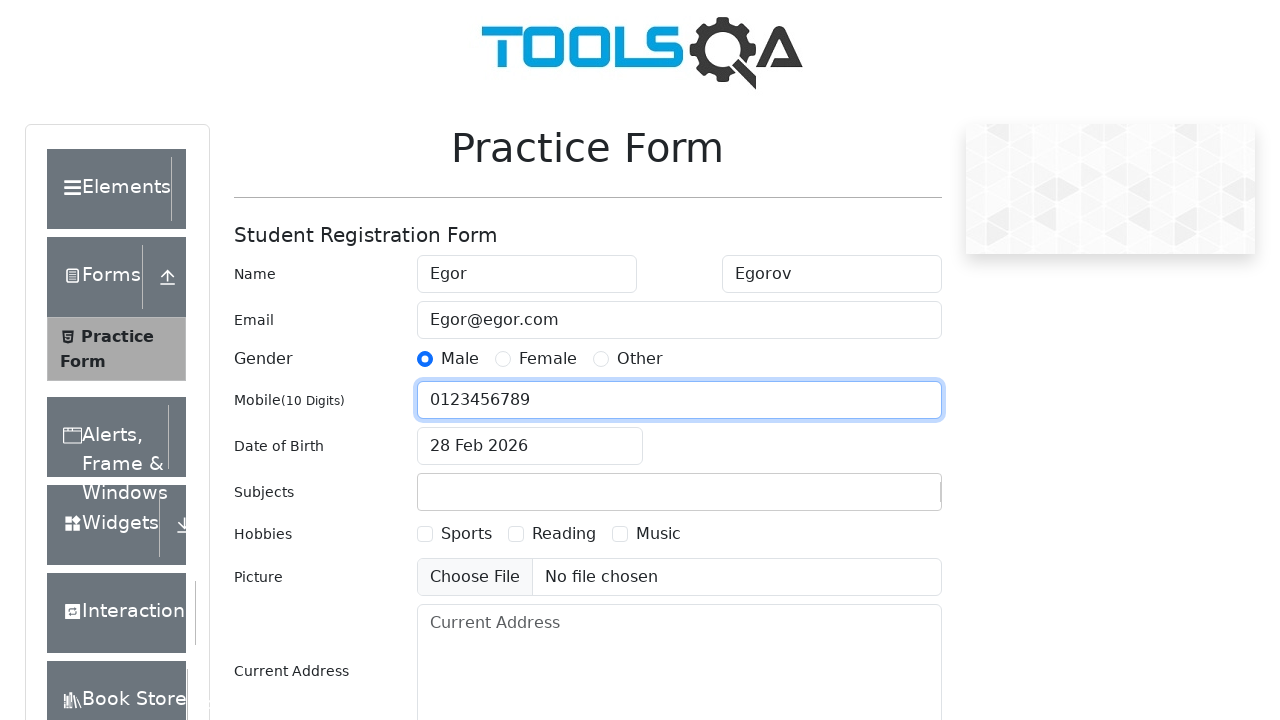

Opened date of birth picker at (530, 446) on #dateOfBirthInput
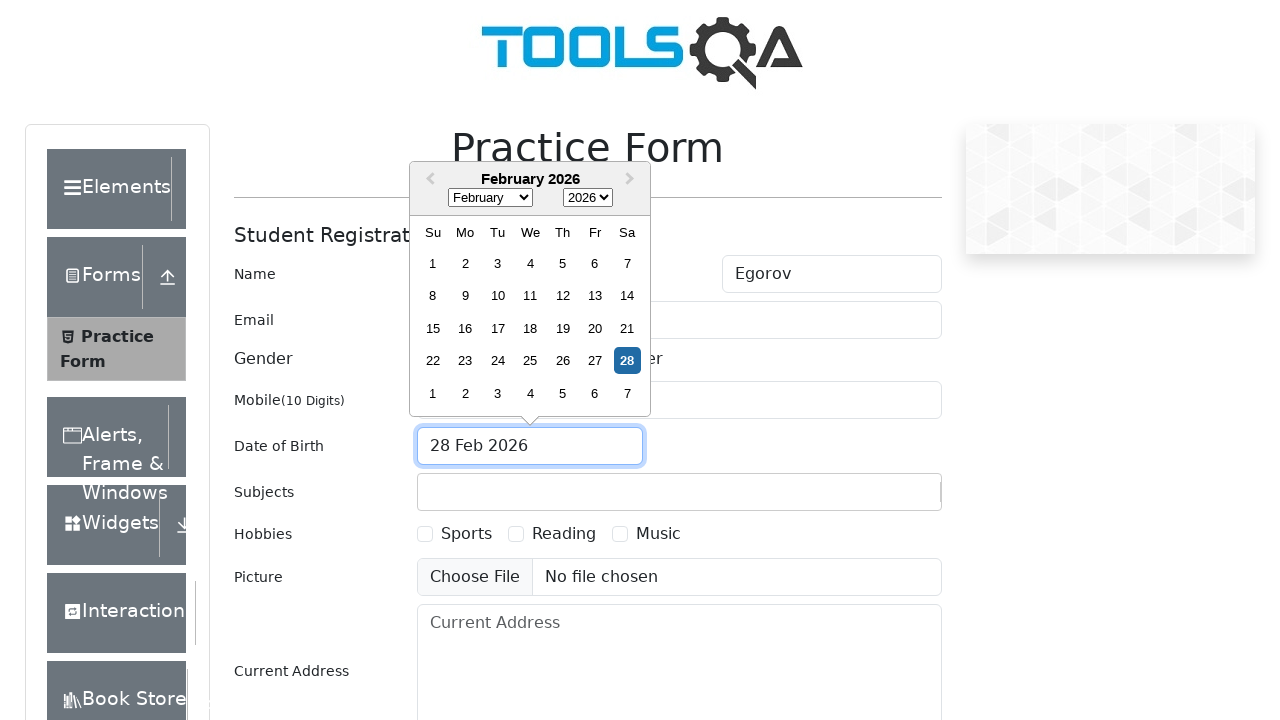

Selected June as month of birth on .react-datepicker__month-select
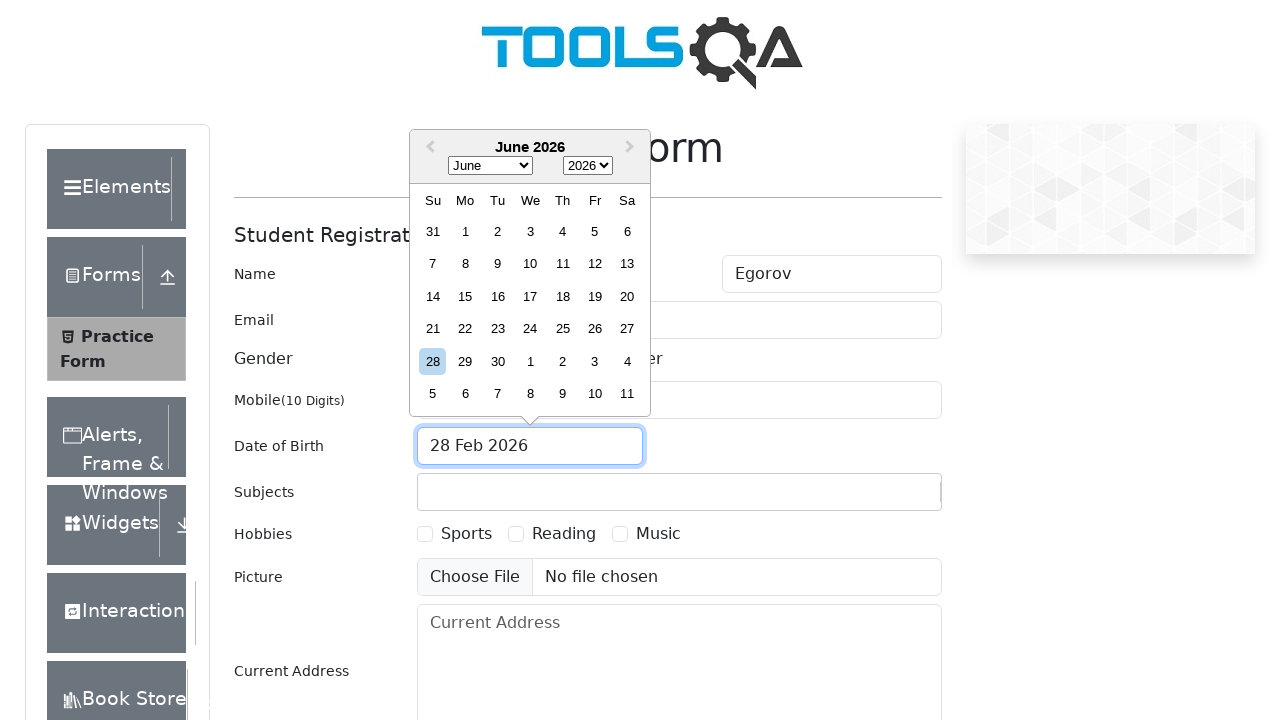

Selected 1972 as year of birth on .react-datepicker__year-select
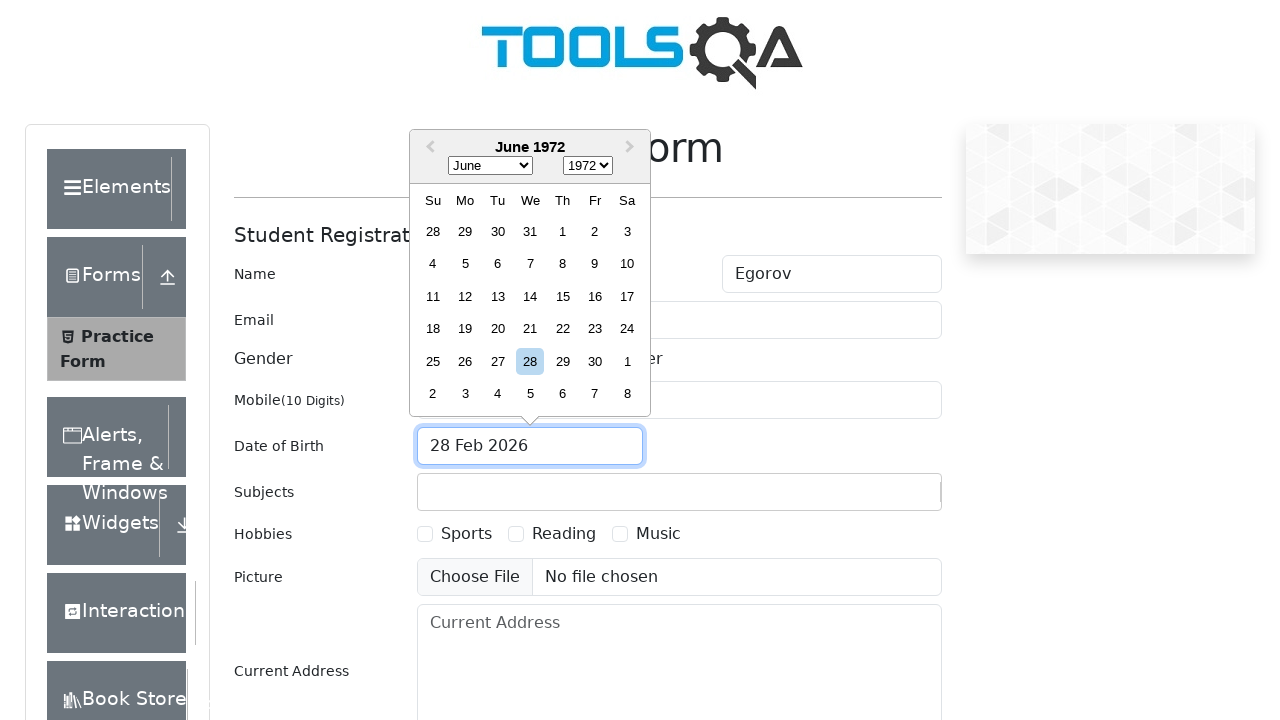

Selected 30th as day of birth at (595, 361) on .react-datepicker__day--030:not(.react-datepicker__day--outside-month)
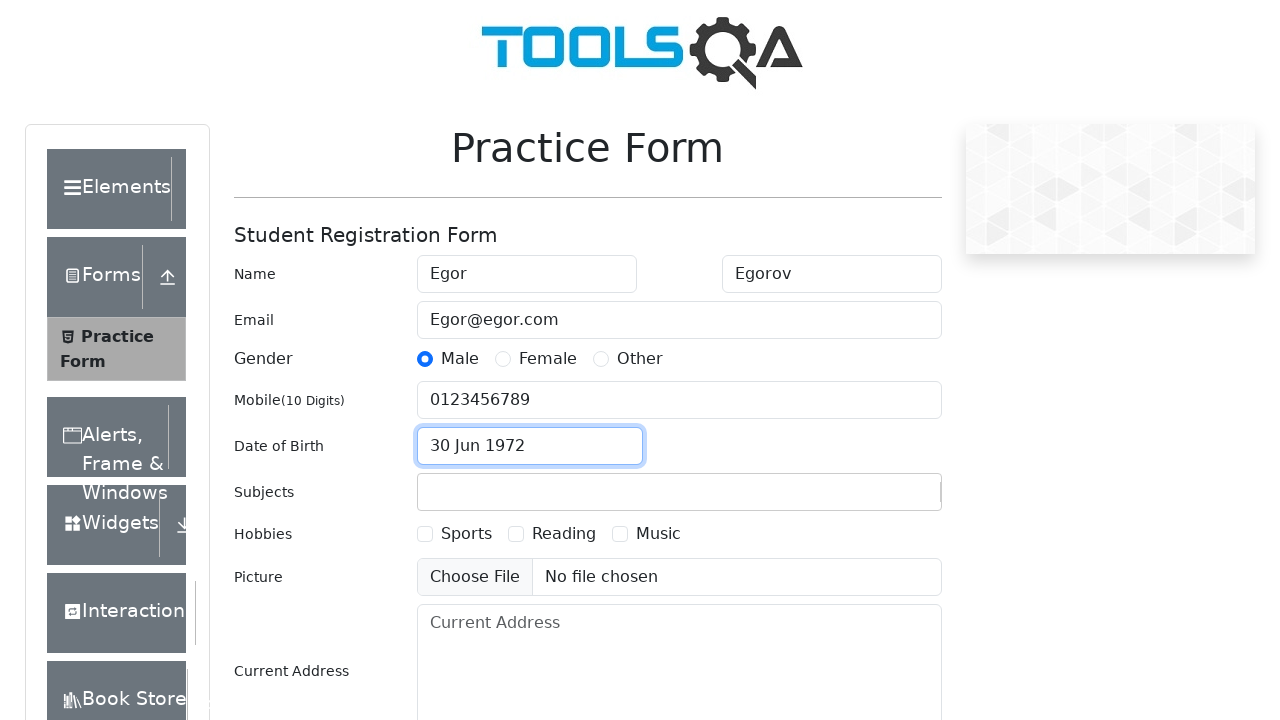

Filled subjects field with 'Maths' on #subjectsInput
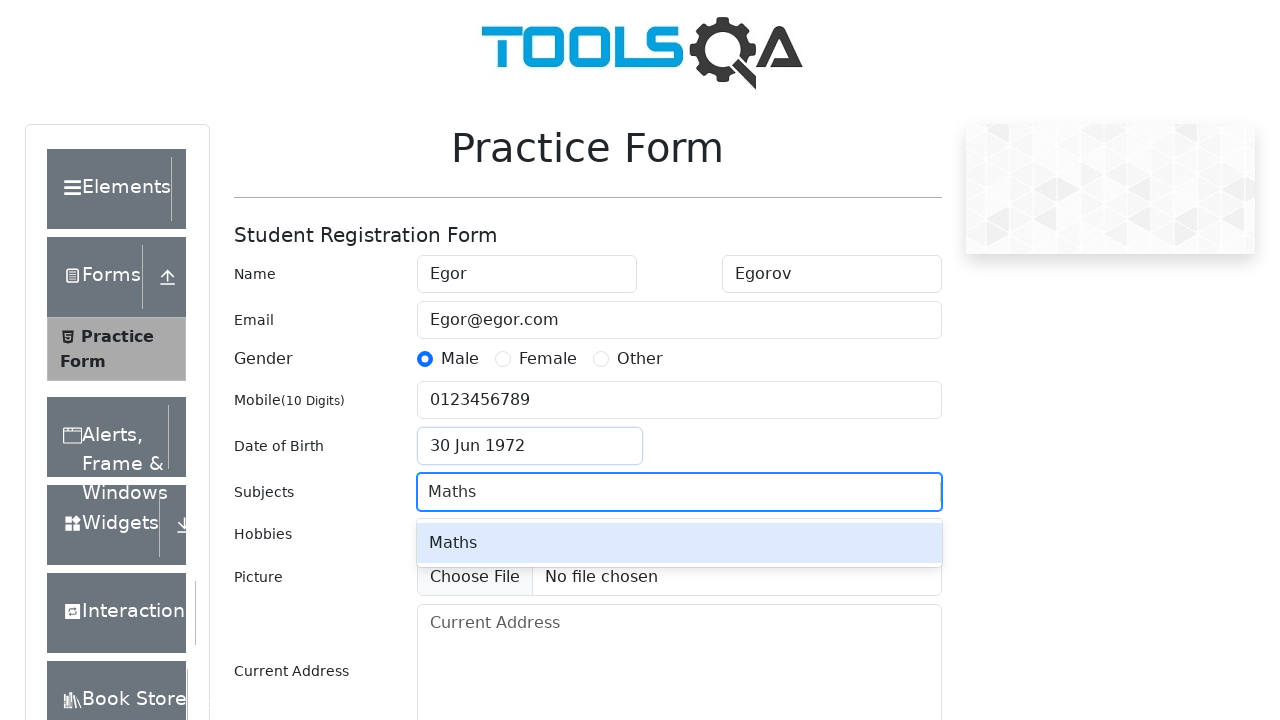

Pressed Enter to add Maths subject on #subjectsInput
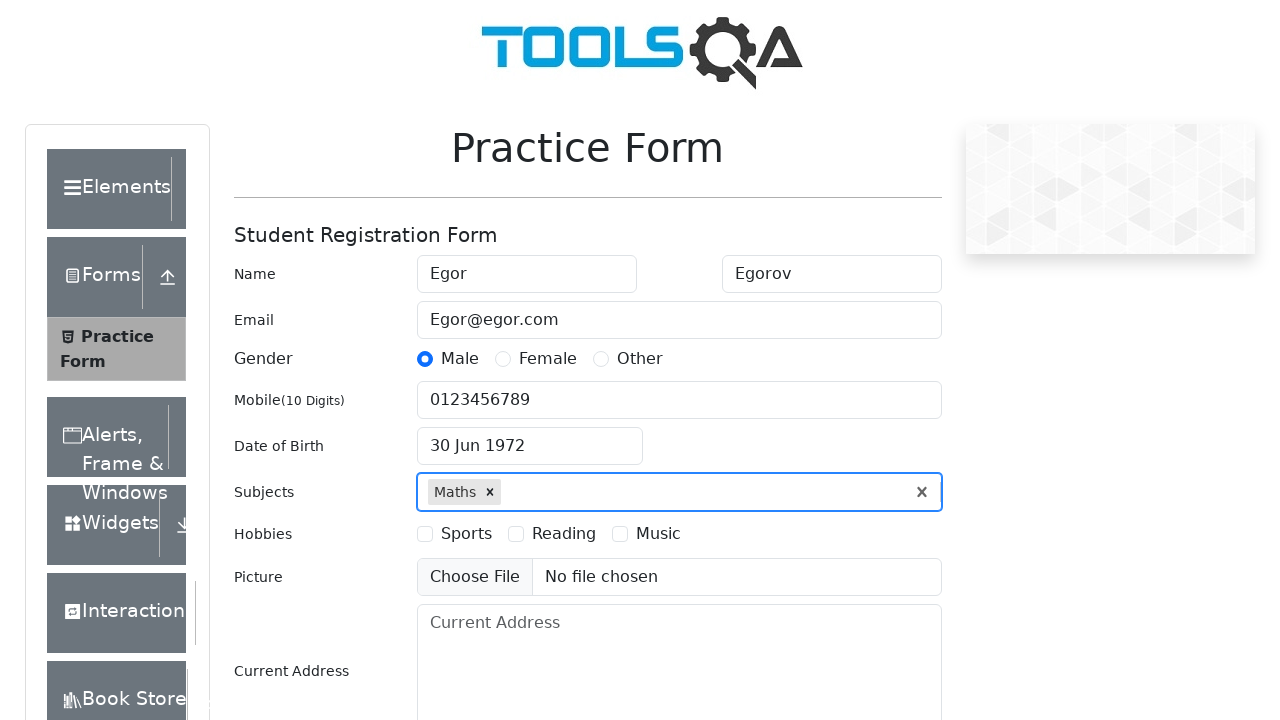

Selected Sports as hobby at (466, 534) on #hobbiesWrapper >> text=Sports
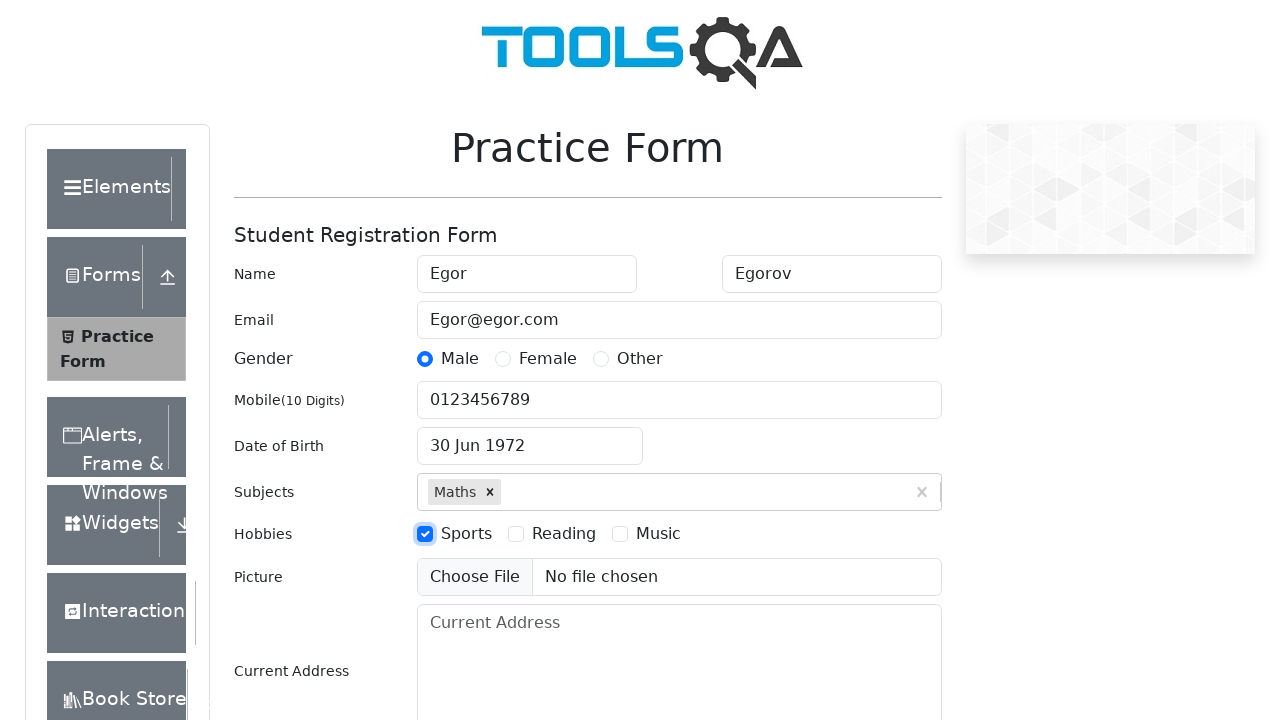

Filled current address field with 'Current address test' on #currentAddress
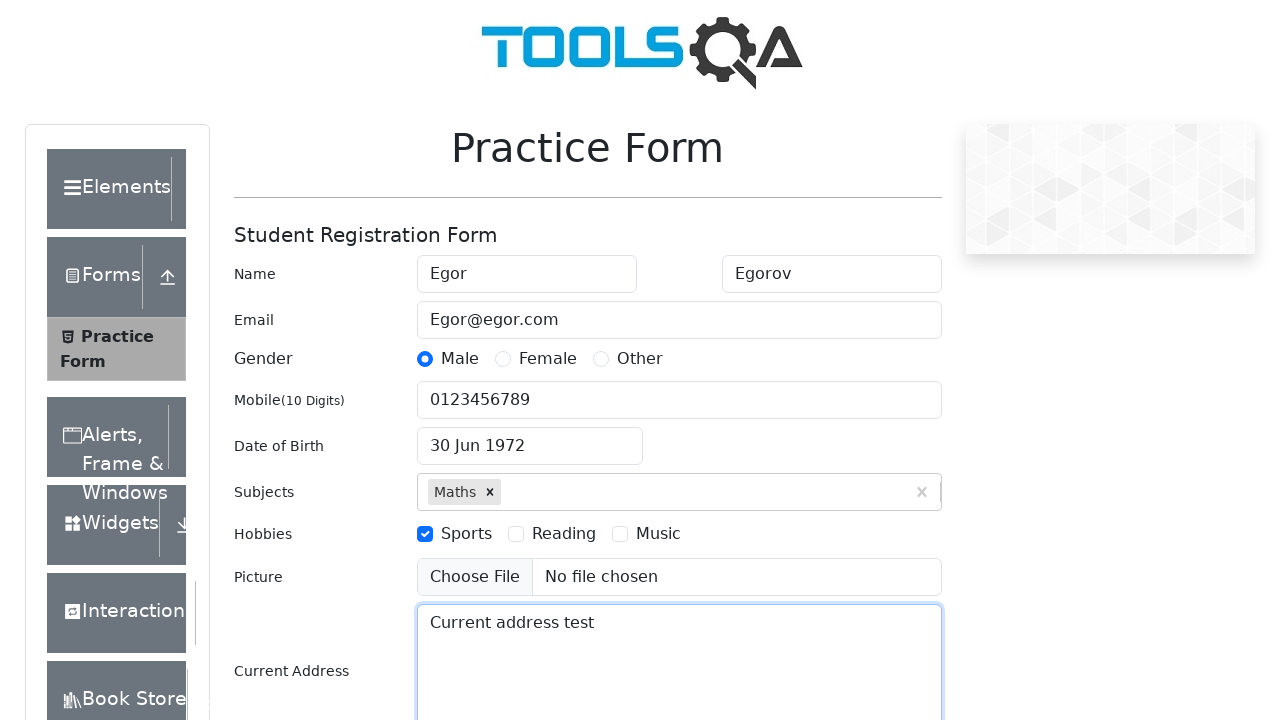

Clicked state dropdown to open it at (527, 437) on #state
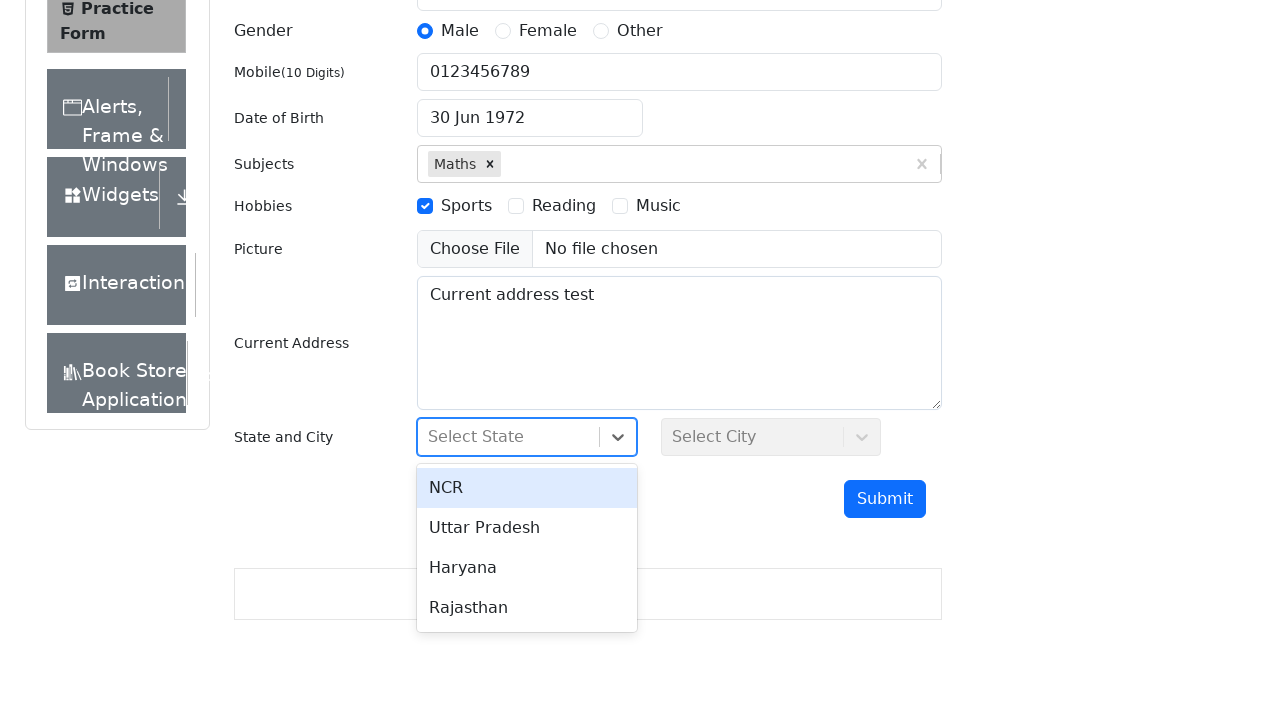

Selected Uttar Pradesh as state at (527, 528) on #stateCity-wrapper >> text=Uttar Pradesh
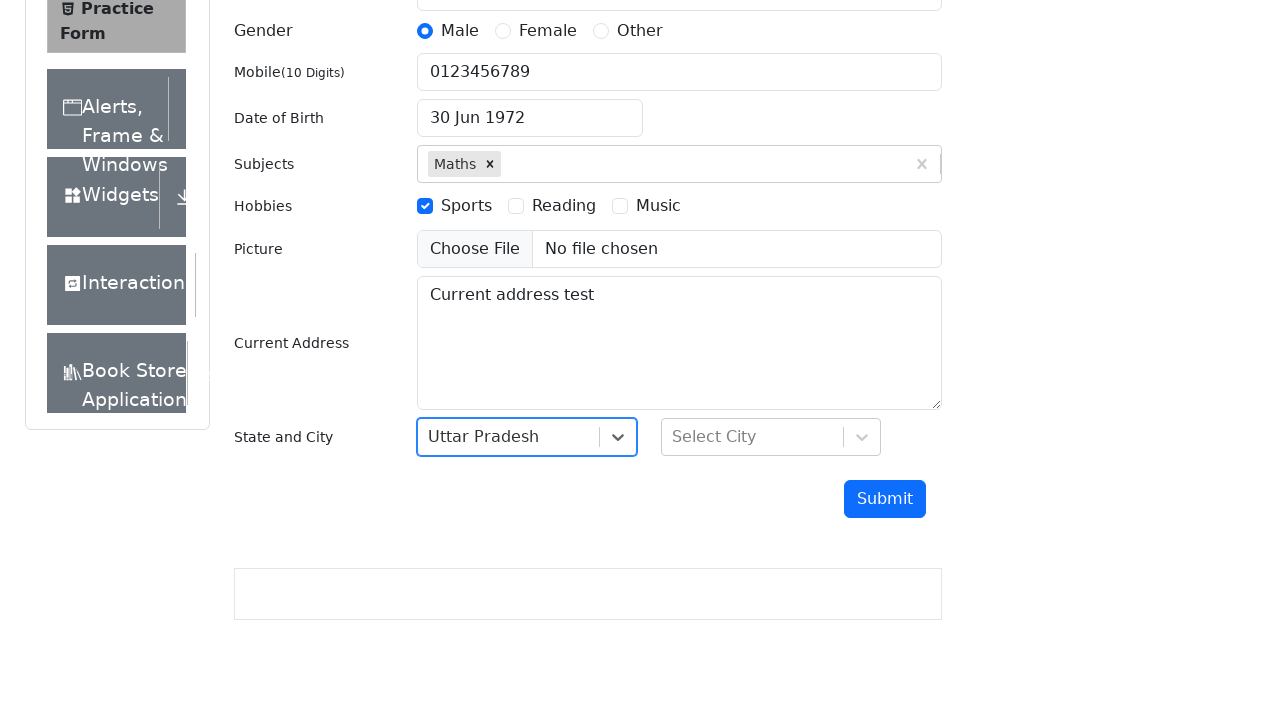

Clicked city dropdown to open it at (771, 437) on #city
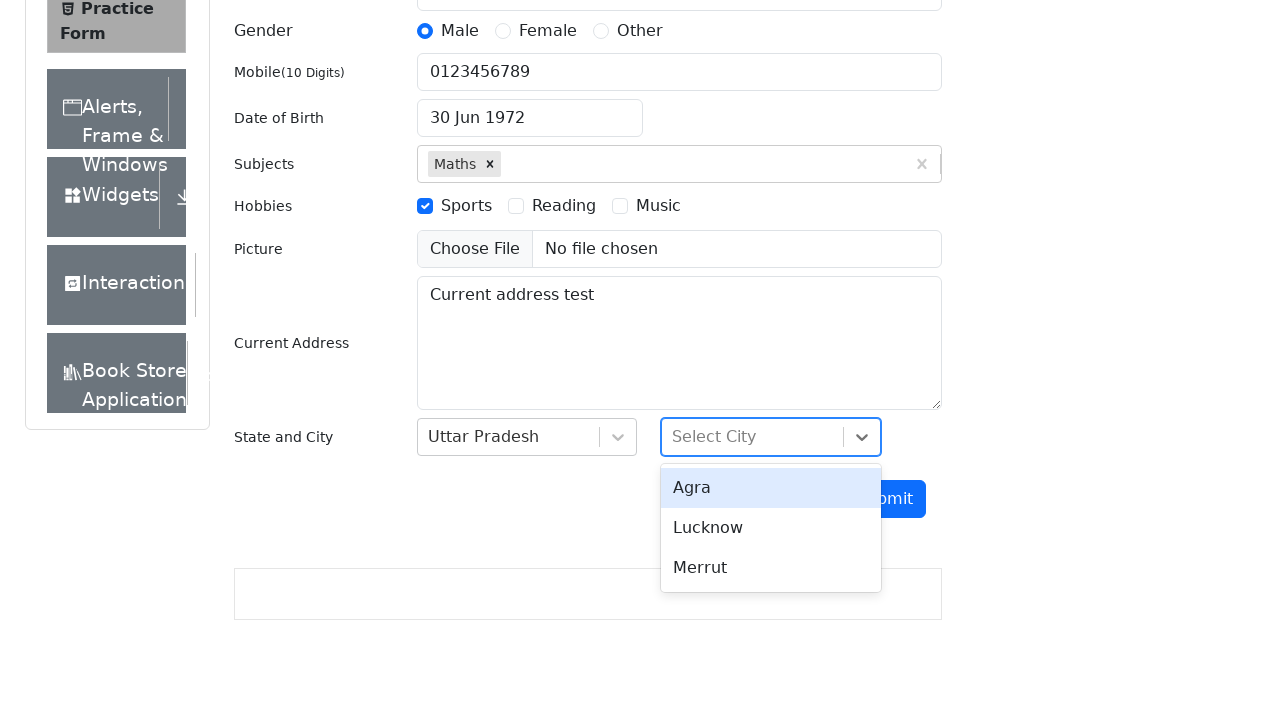

Selected Lucknow as city at (771, 528) on #stateCity-wrapper >> text=Lucknow
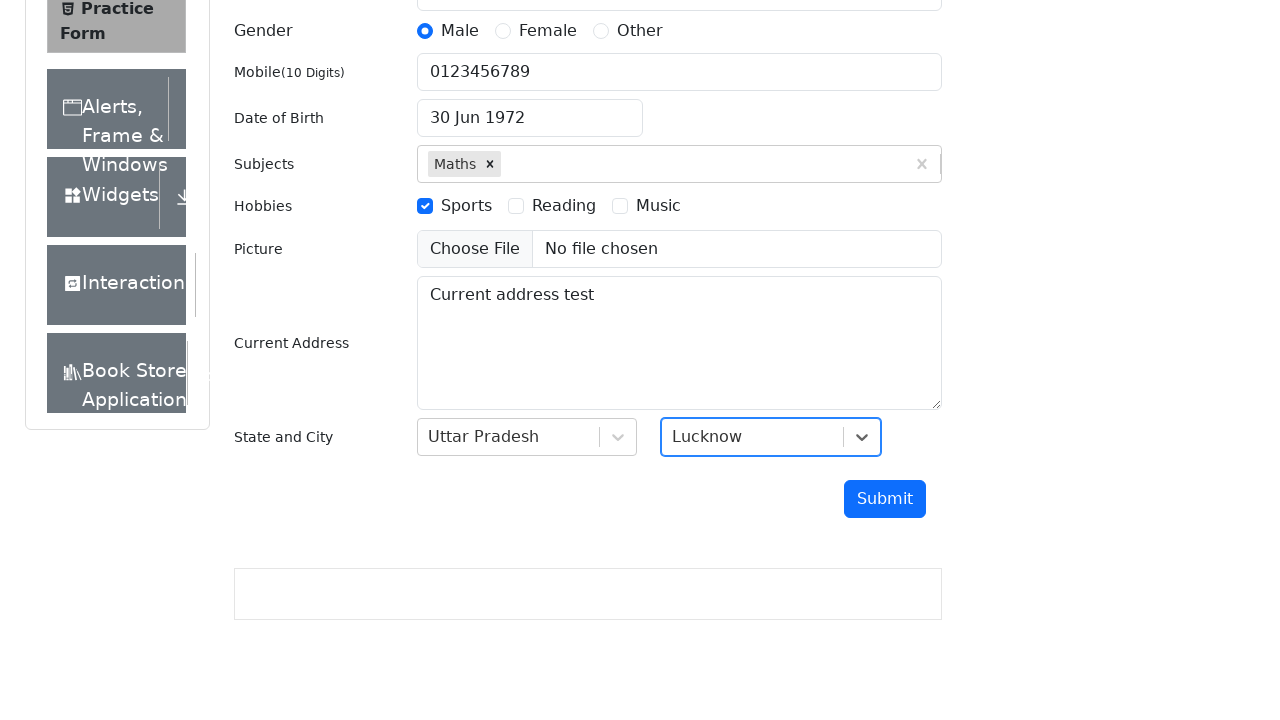

Clicked submit button to submit the registration form at (885, 499) on #submit
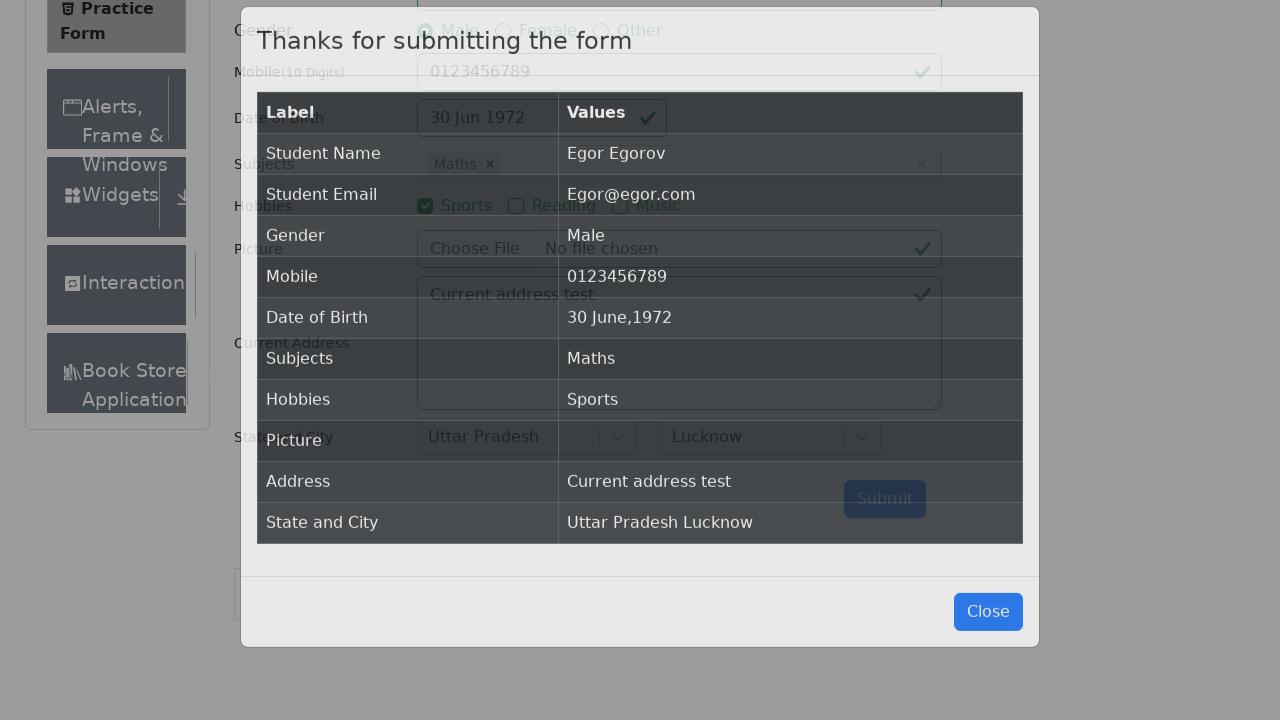

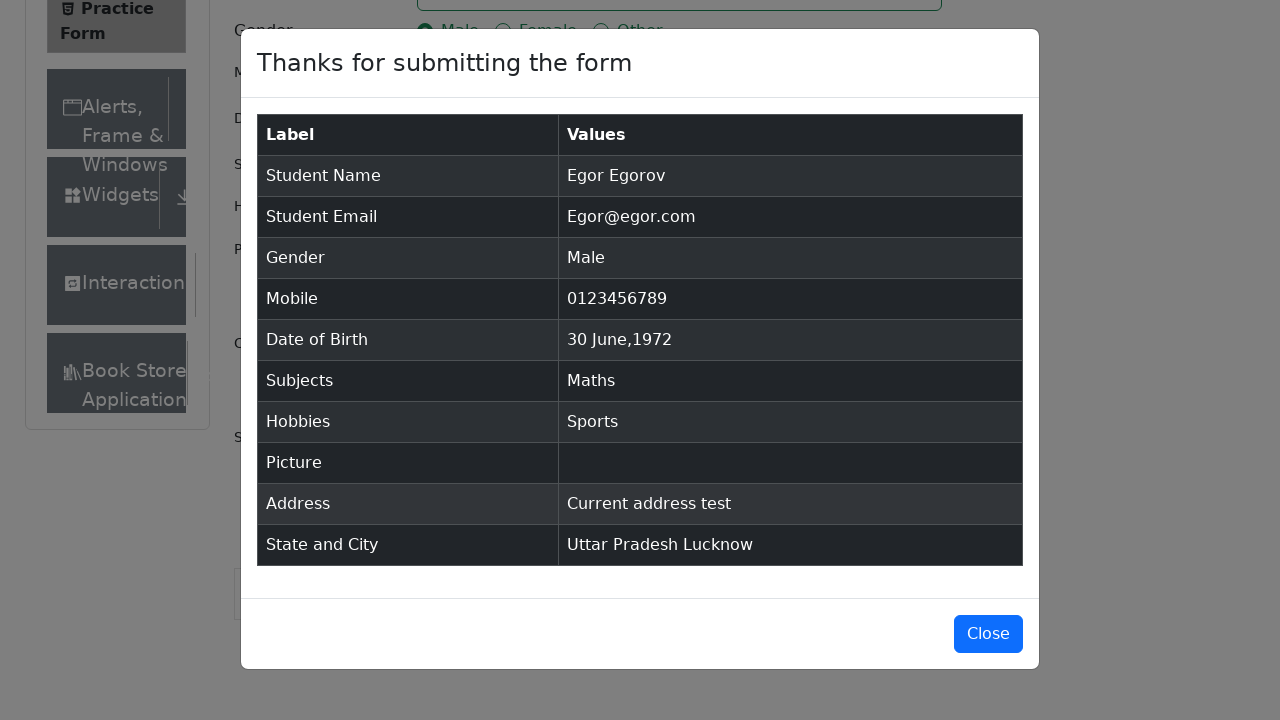